Tests JavaScript alert popup handling by clicking a button that triggers an alert and then accepting the alert dialog

Starting URL: https://omayo.blogspot.com/

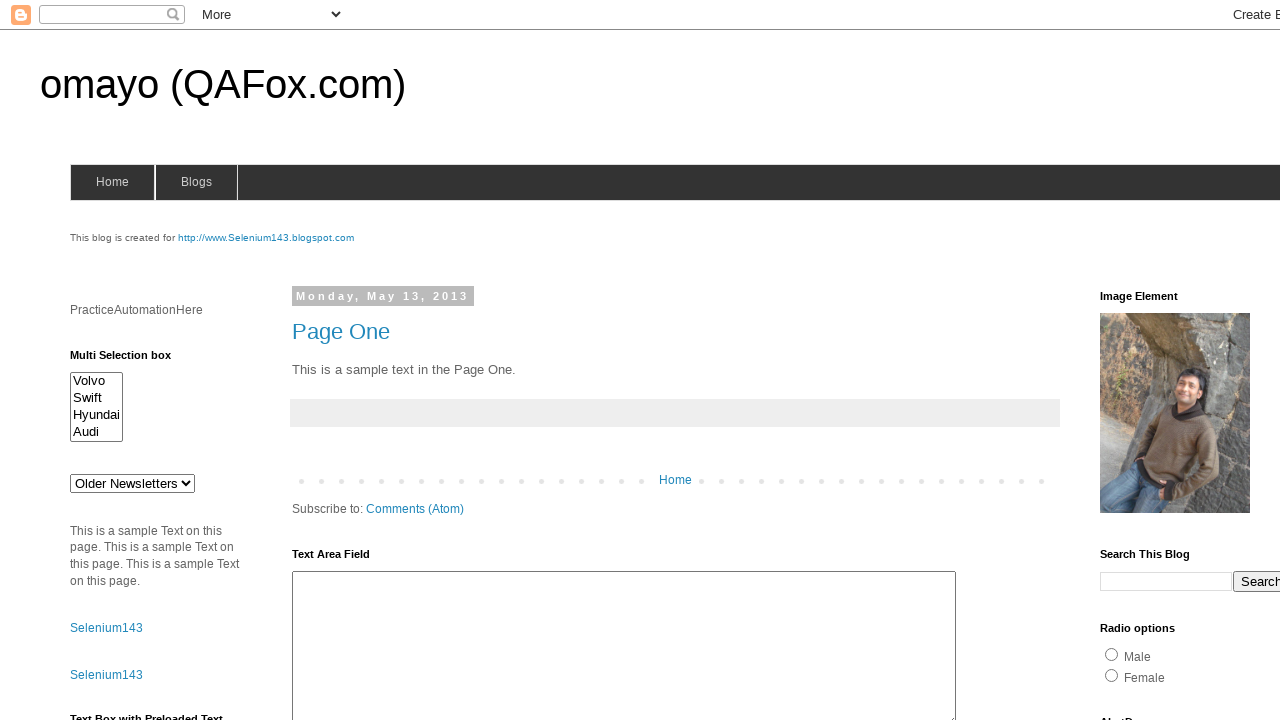

Set up dialog handler to automatically accept alerts
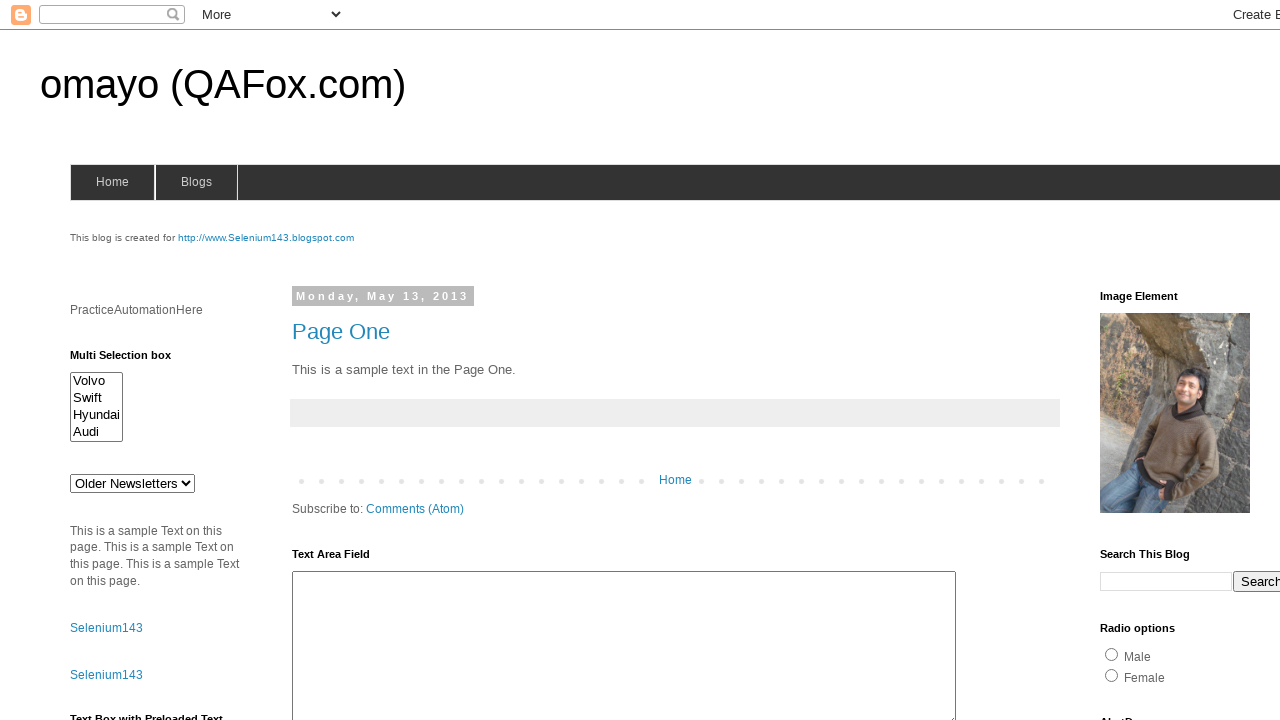

Clicked button to trigger JavaScript alert popup at (1154, 361) on #alert1
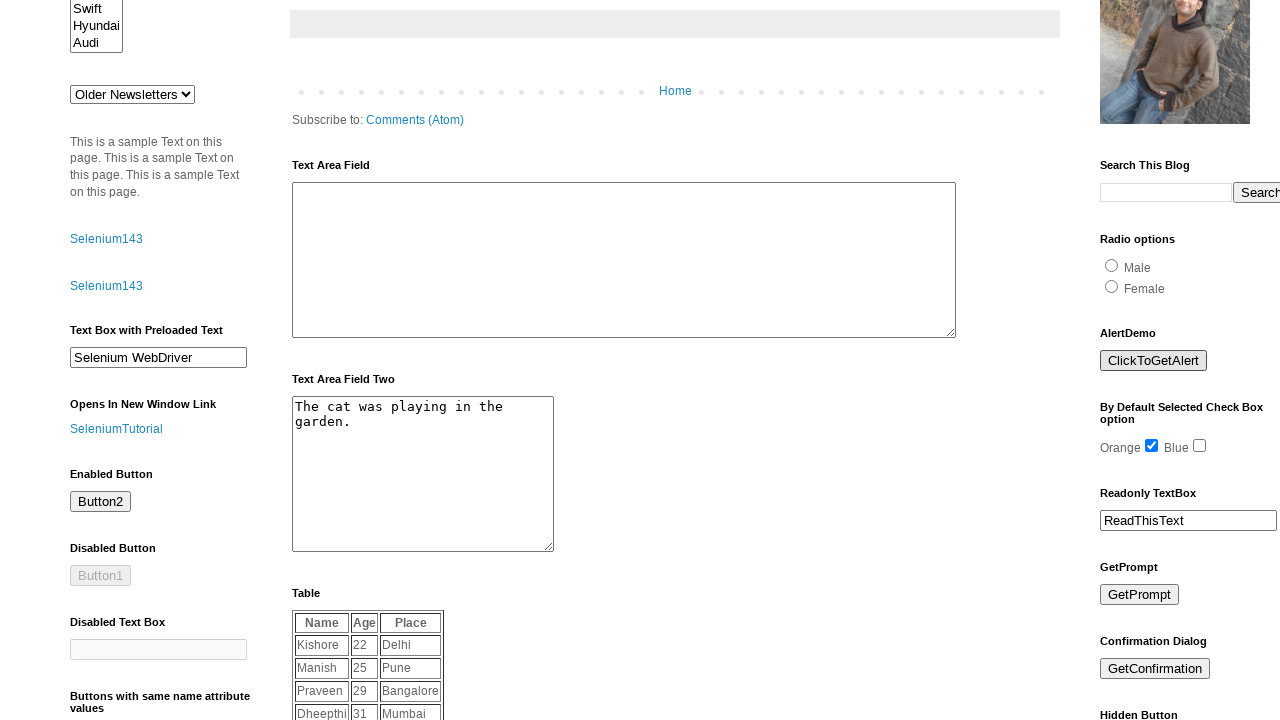

Waited for alert dialog to be handled
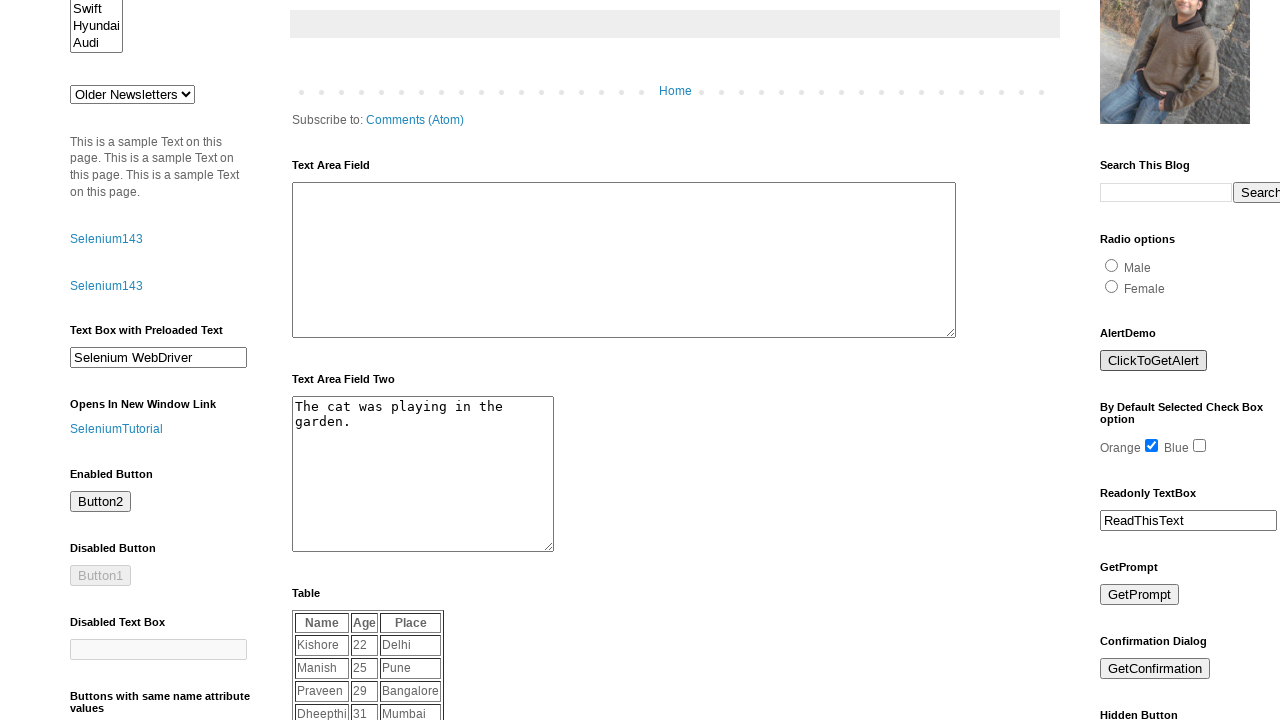

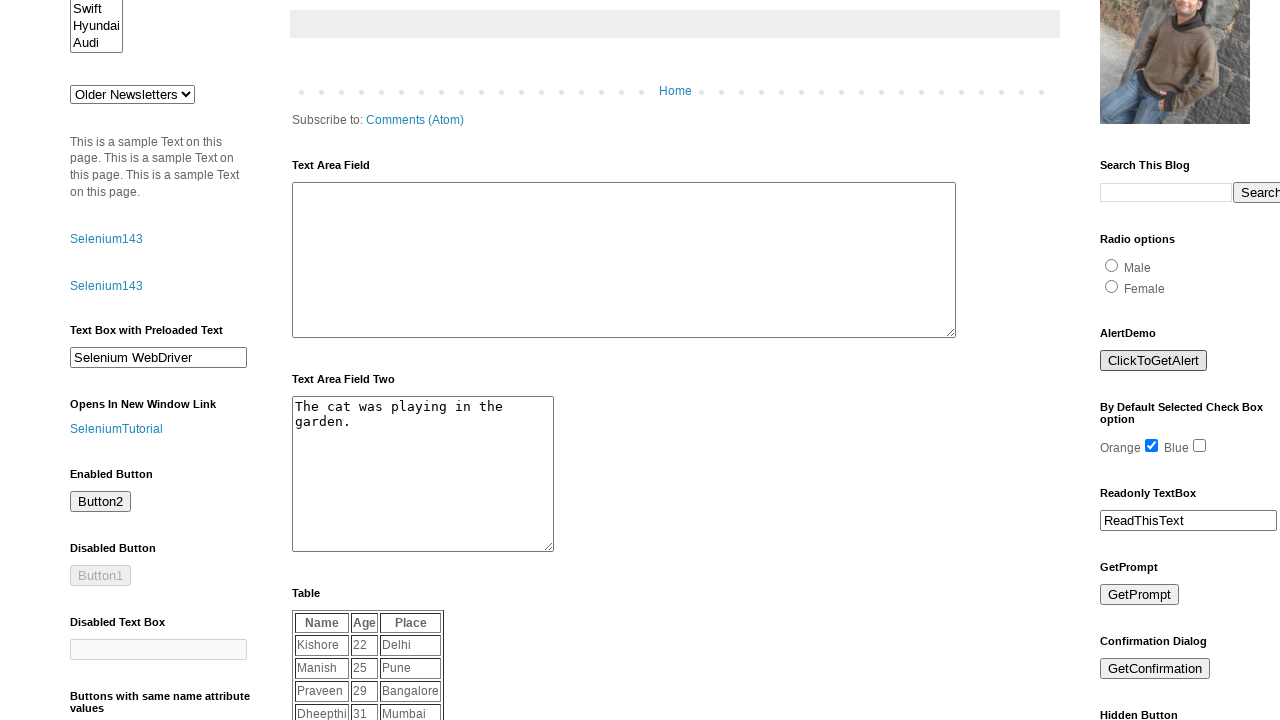